Verifies that the Verified By Visa logo is displayed in the payment partners section

Starting URL: https://mts.by

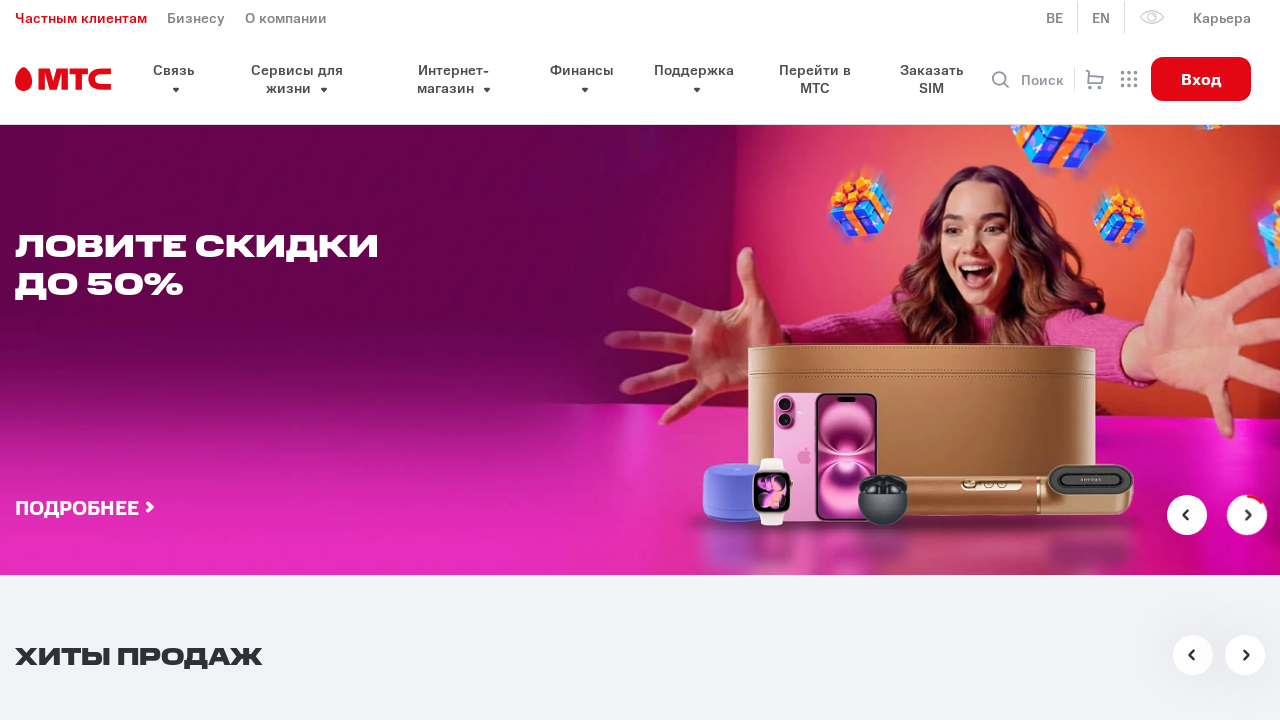

Waited for Verified By Visa logo to load in payment partners section
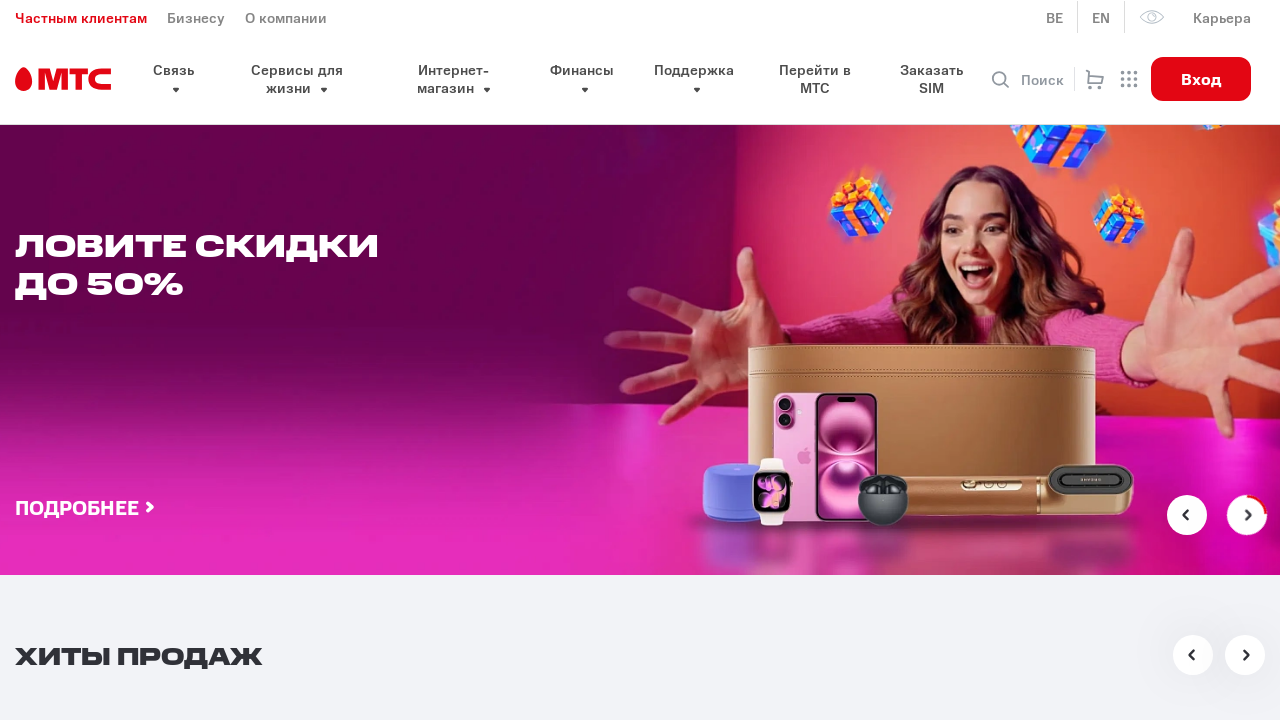

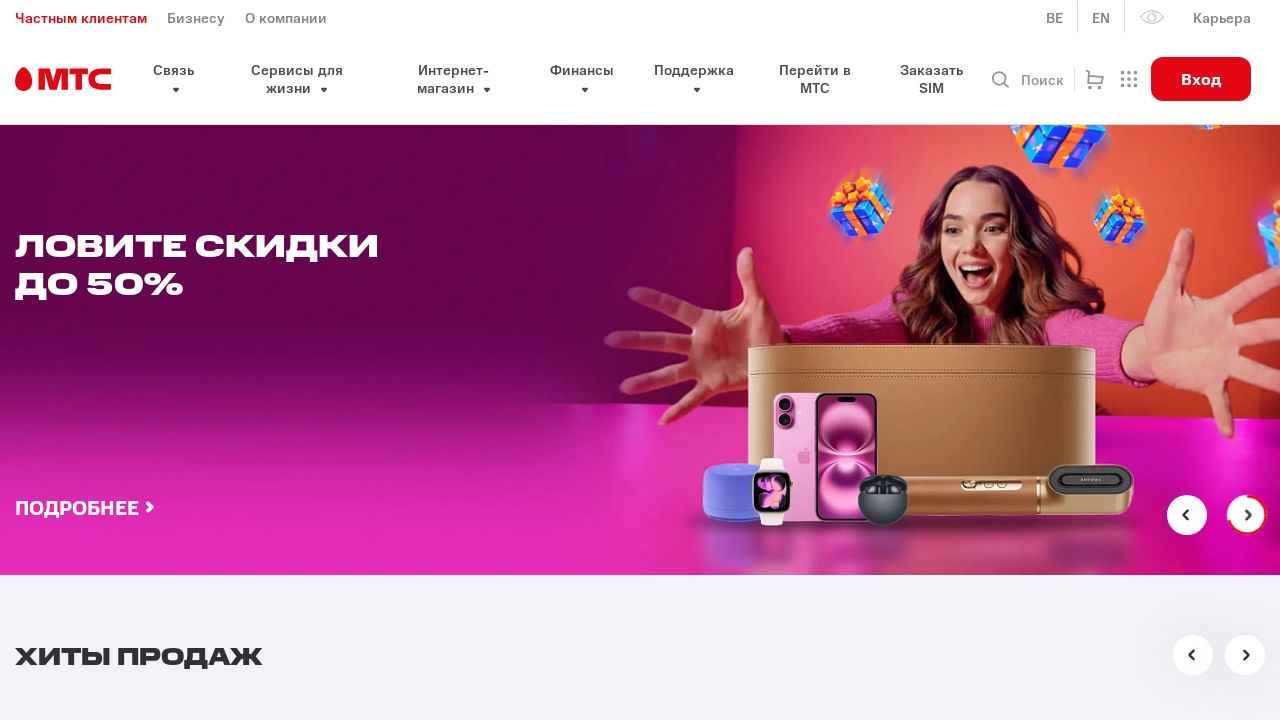